Tests pagination functionality by clicking on the third page and verifying the first item changes to "11"

Starting URL: https://pagination.js.org/

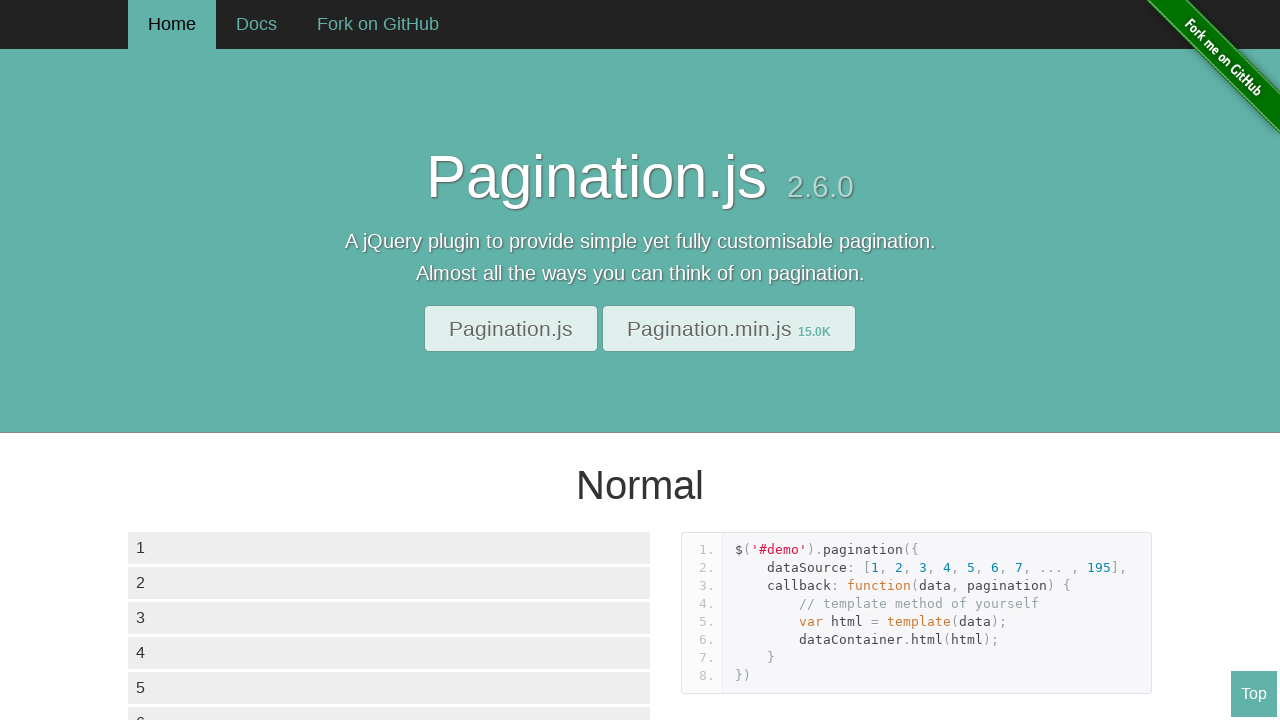

Demo section loaded
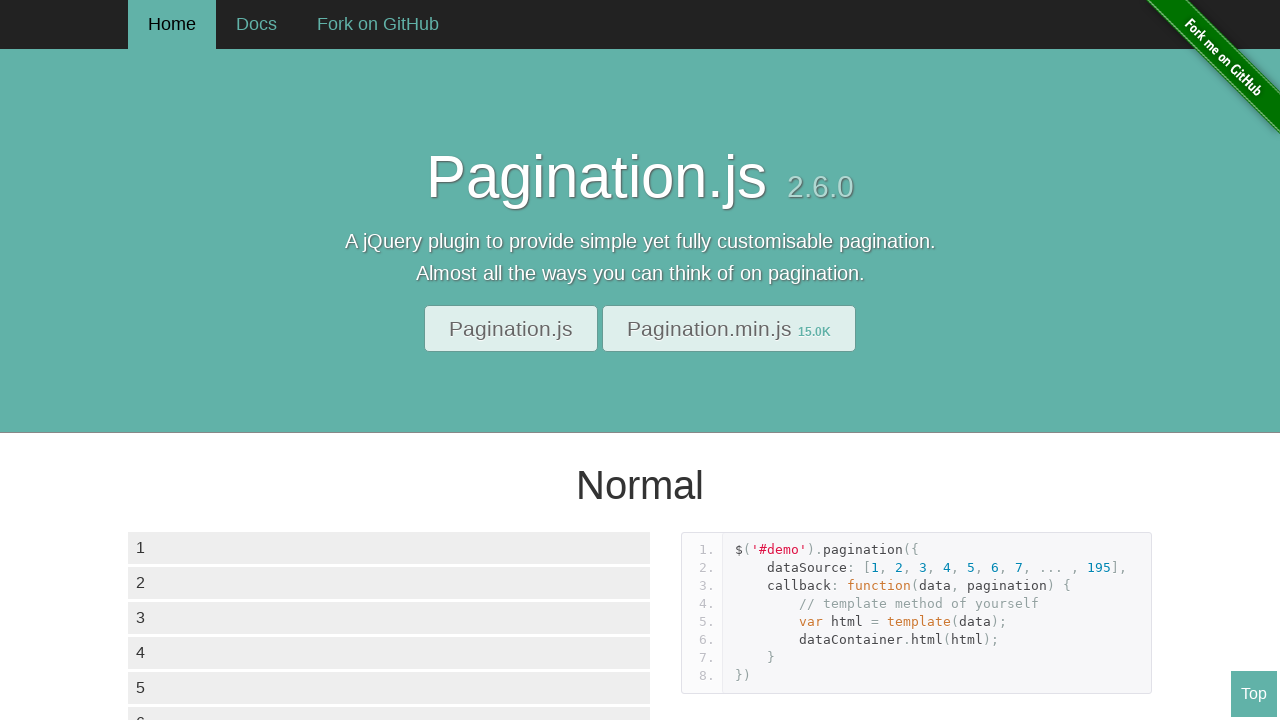

Clicked on third pagination page at (204, 360) on #demo1 .paginationjs-pages ul li:nth-child(3)
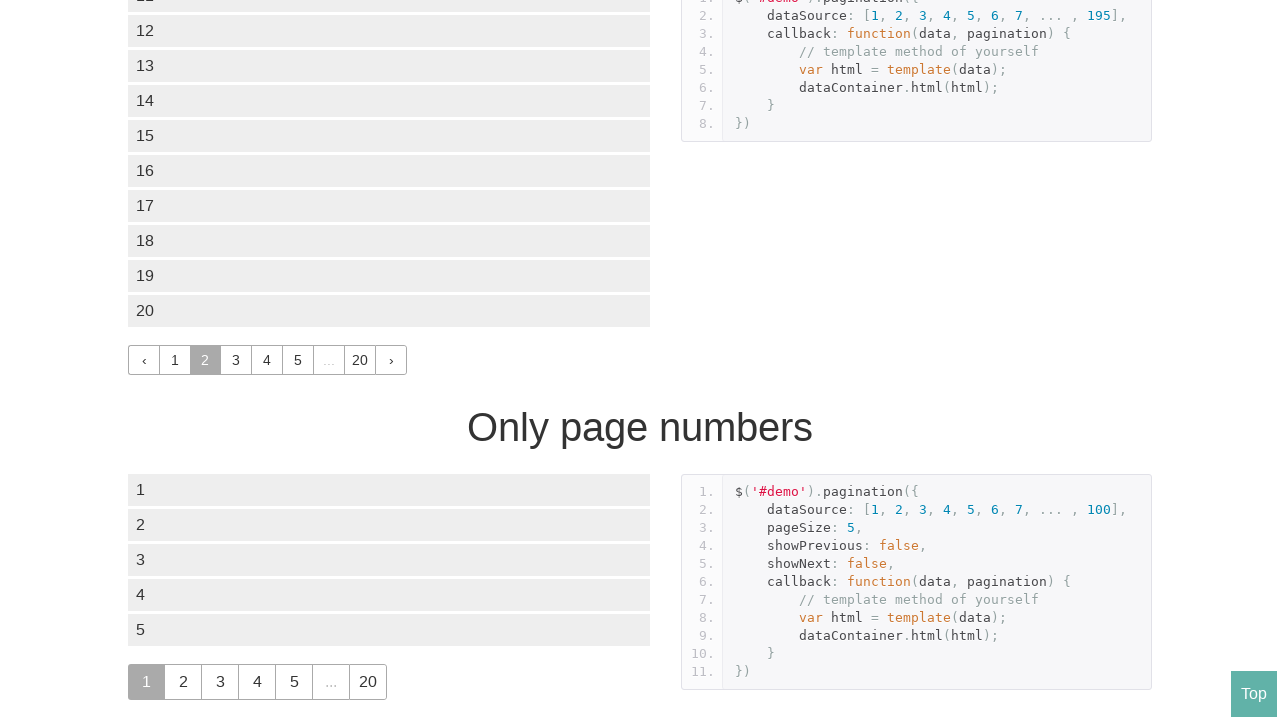

Page content updated after pagination
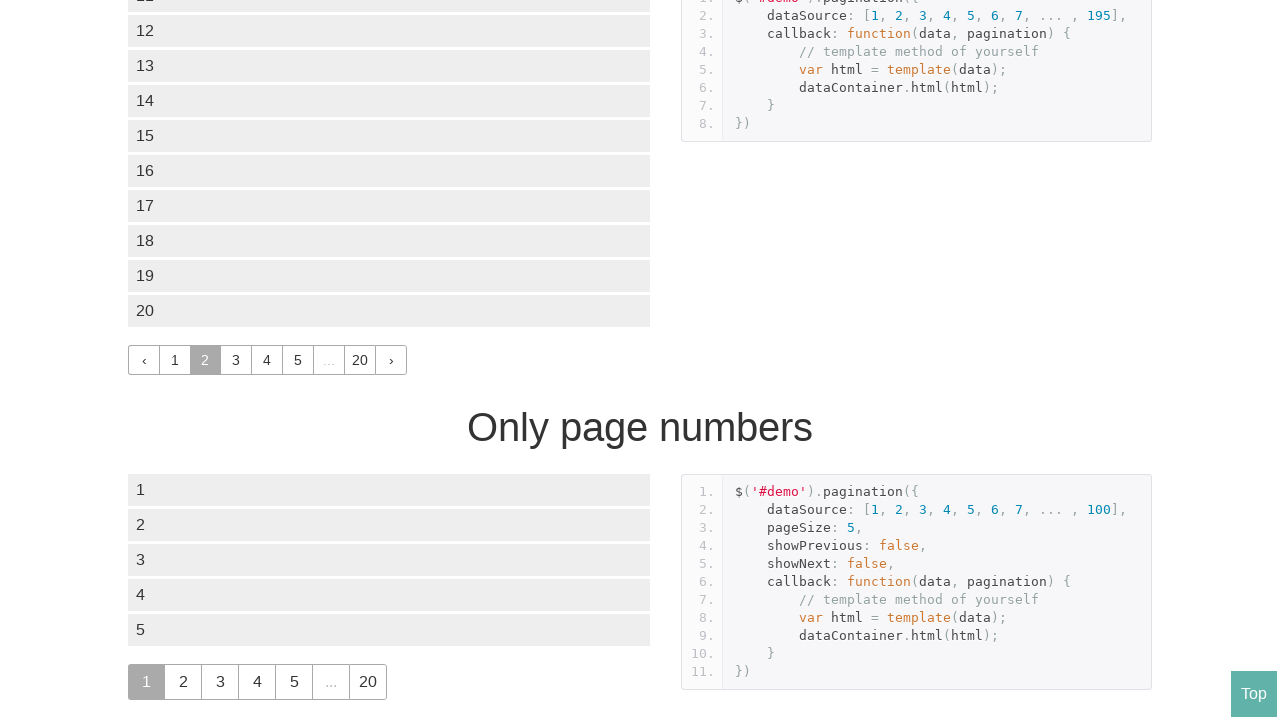

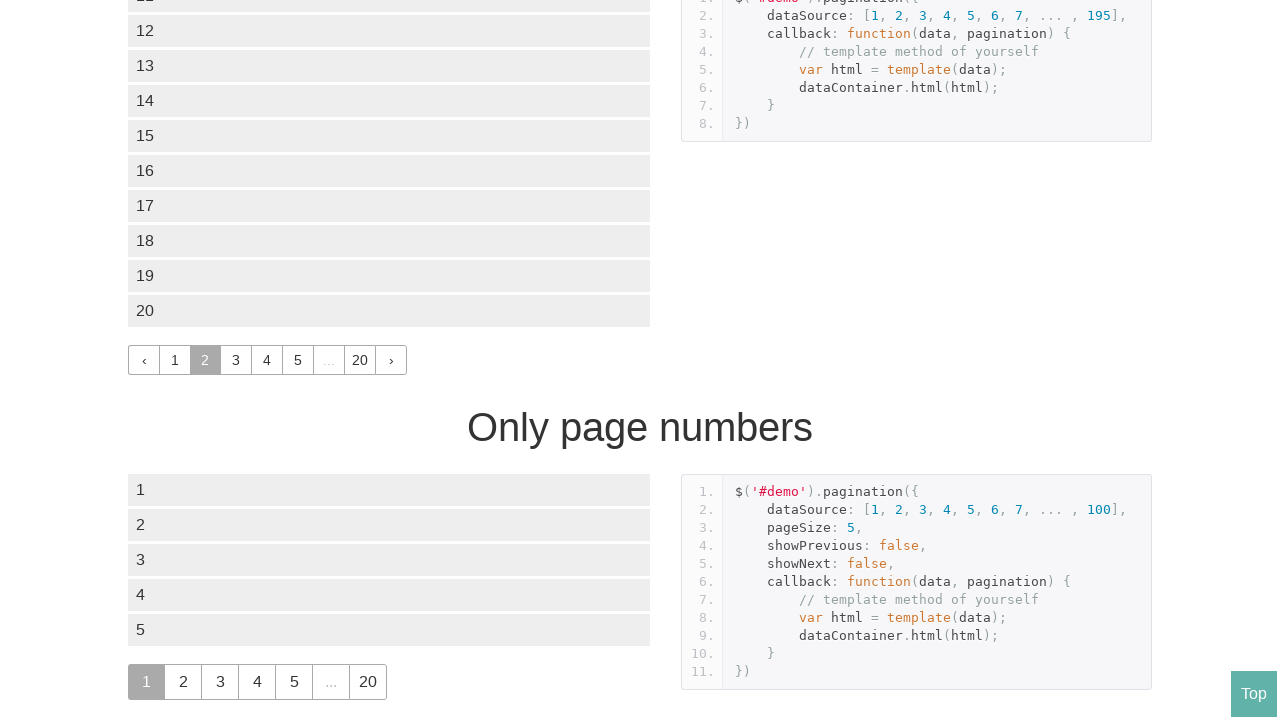